Tests the jQuery UI selectable serialize demo by performing a click-and-drag selection across multiple list items within an iframe and verifying the selection result is displayed.

Starting URL: https://jqueryui.com/selectable/#serialize

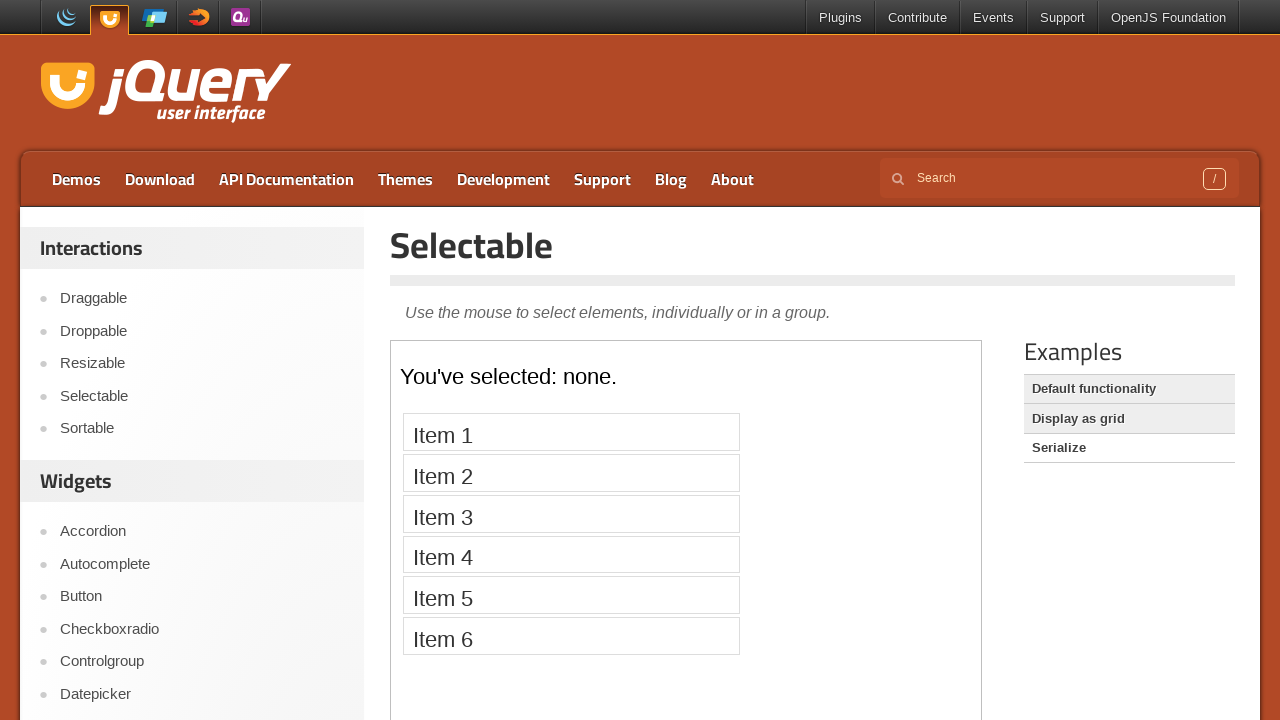

Located demo iframe
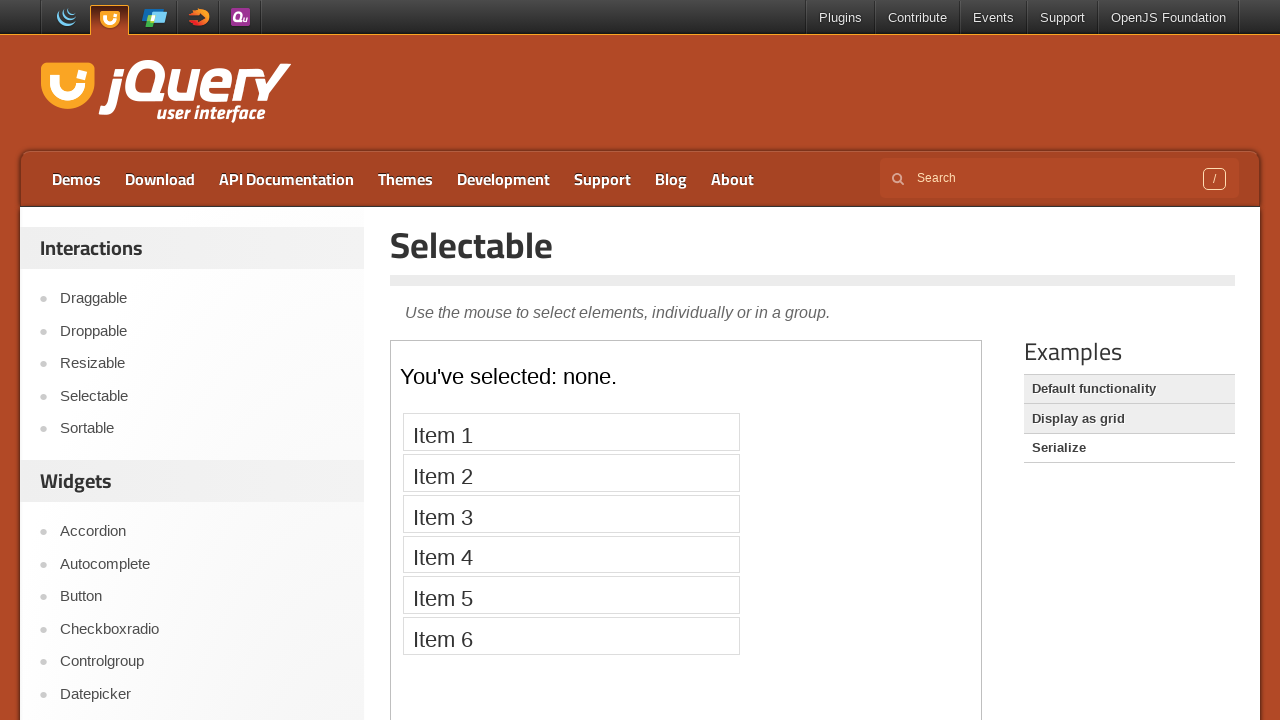

Waited for selectable result element to be visible
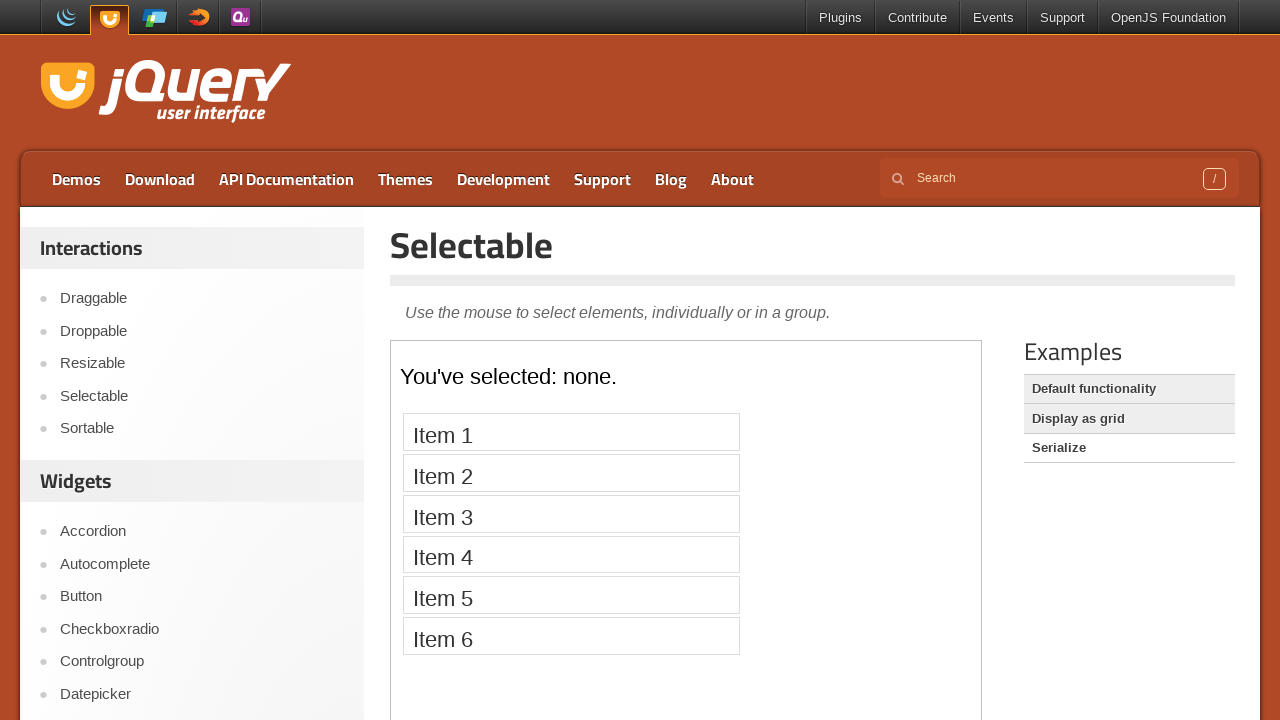

Located all selectable list items
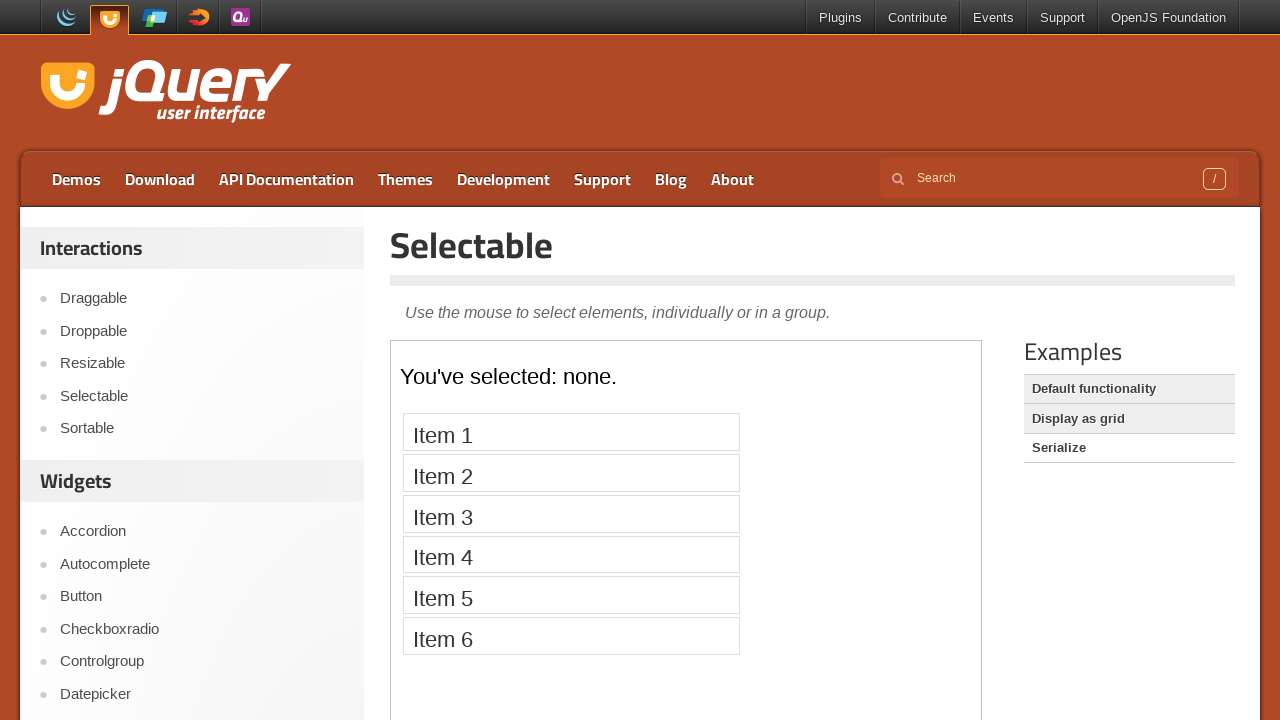

Waited for first selectable item to be visible
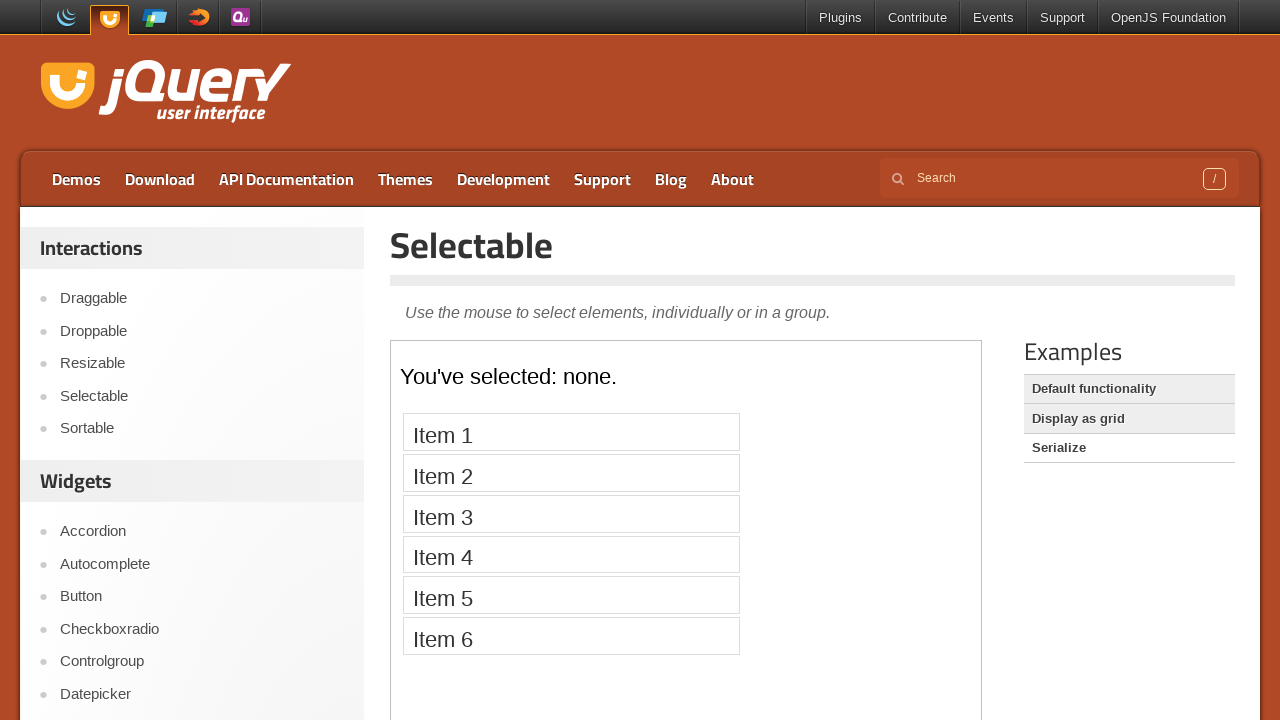

Located source item (second item) for drag selection
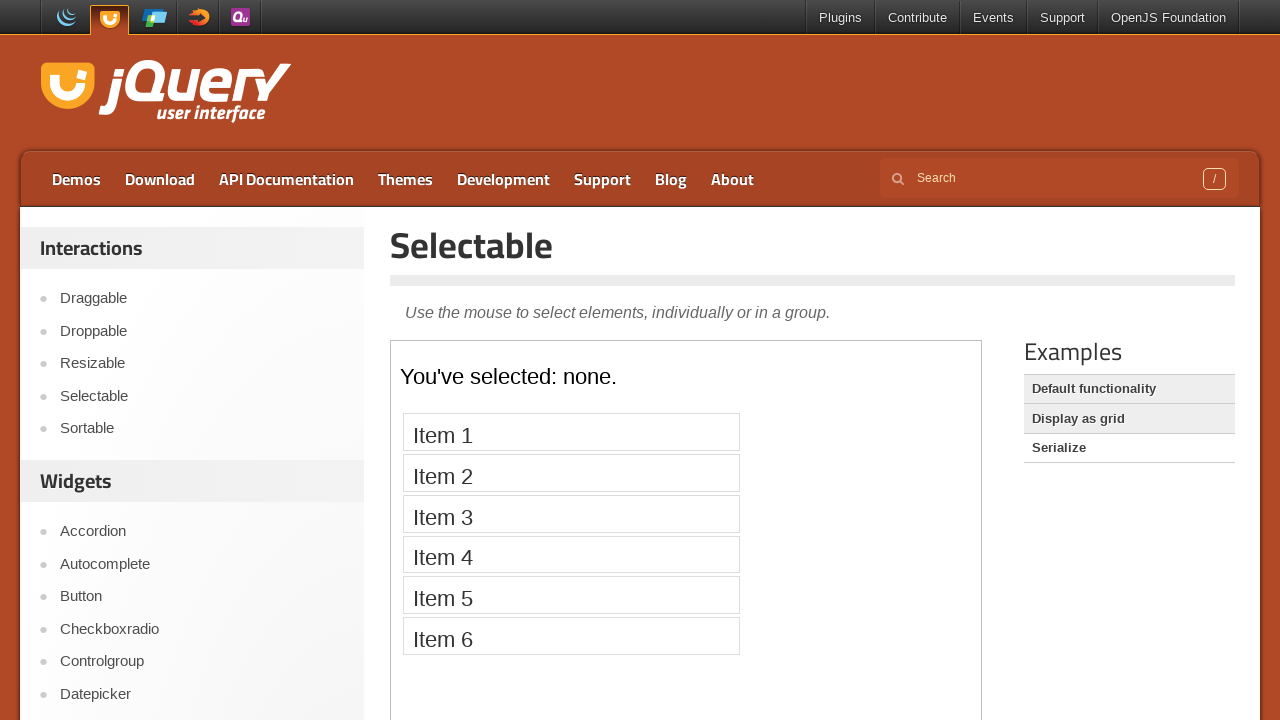

Located target item (fourth item) for drag selection
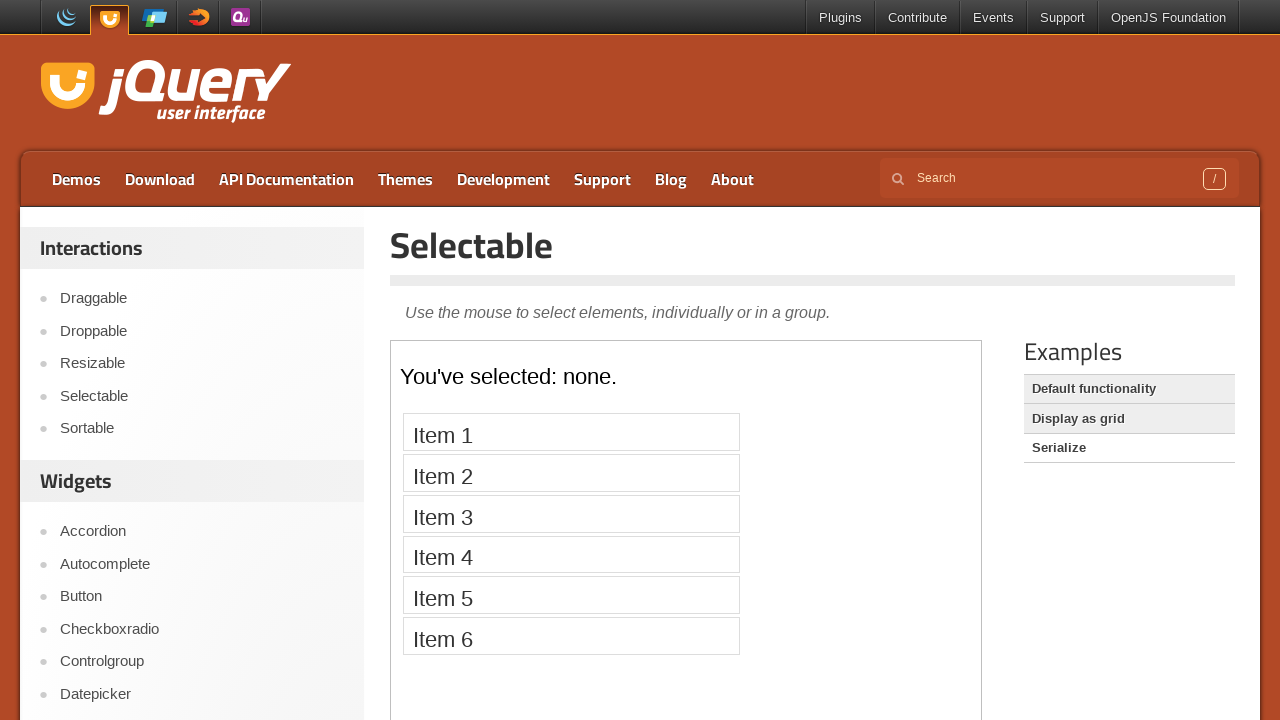

Retrieved bounding box of source item
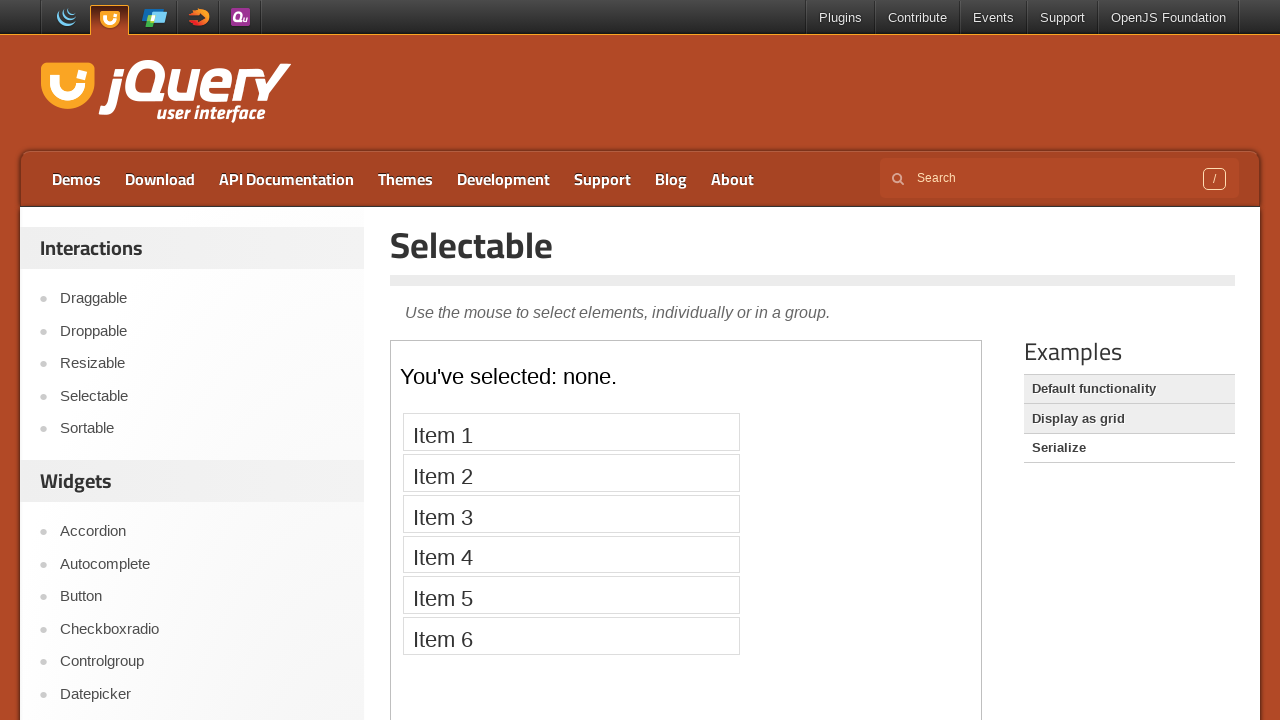

Retrieved bounding box of target item
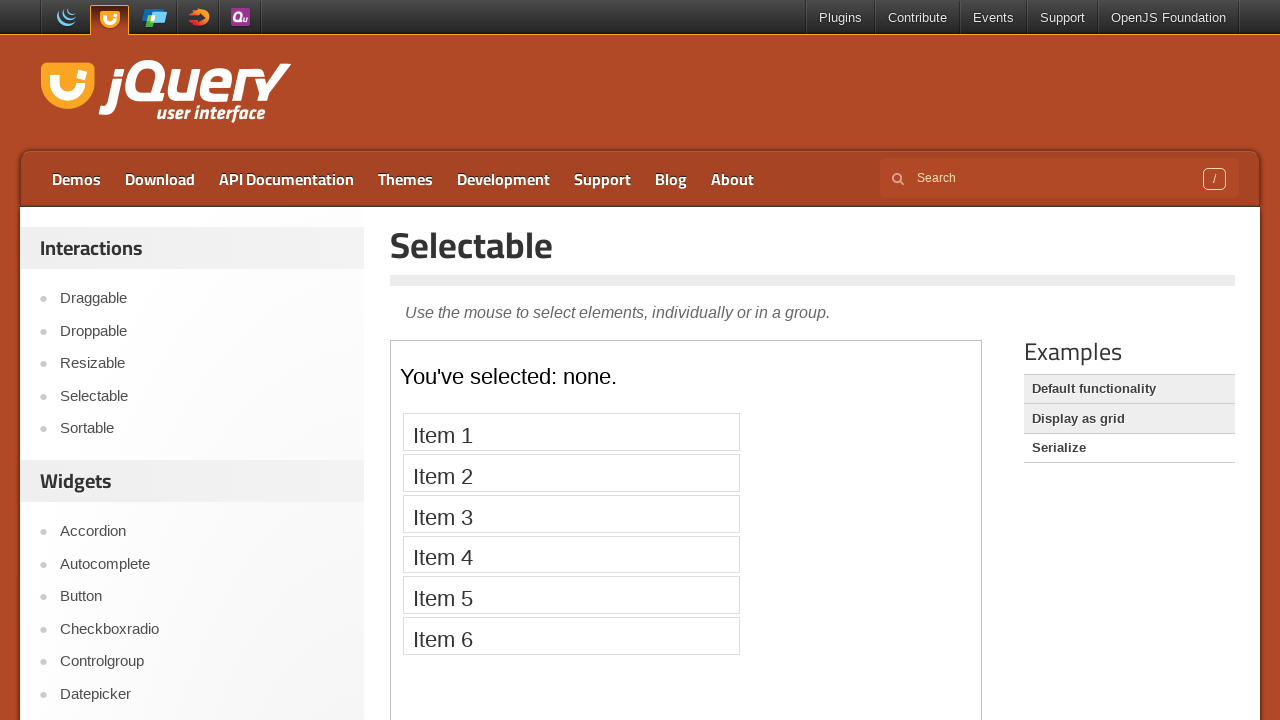

Calculated center points for drag selection
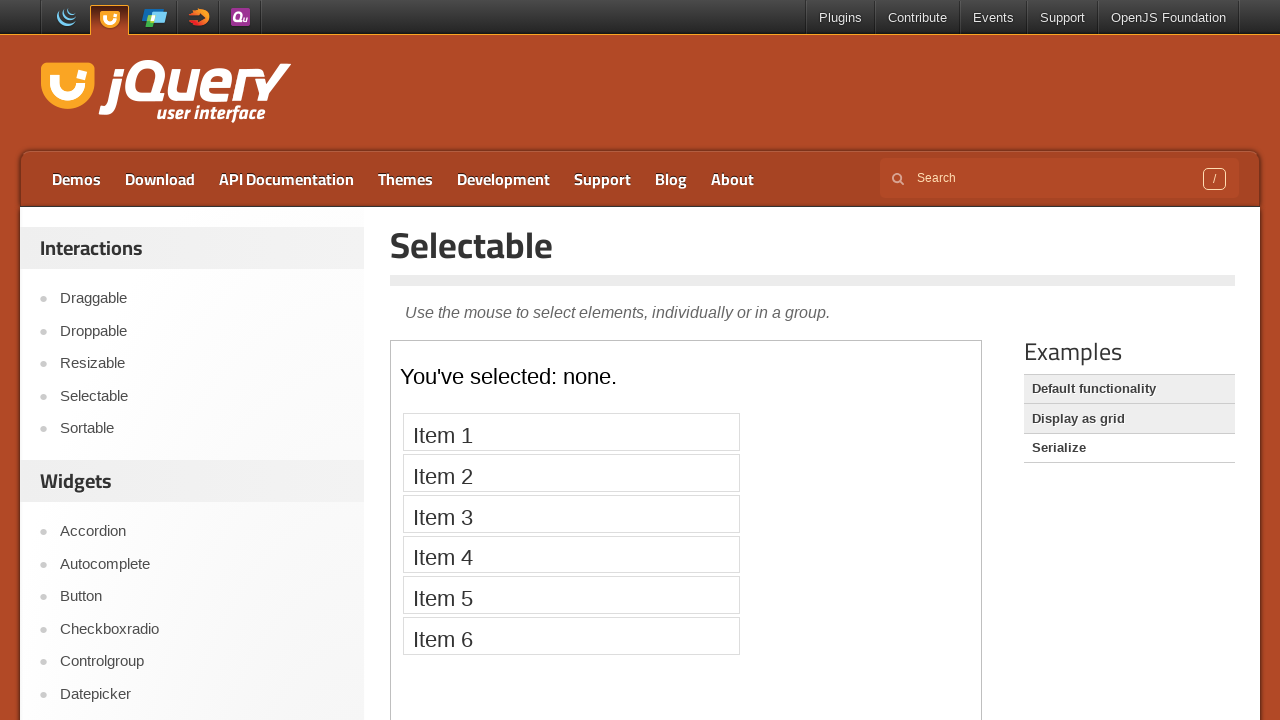

Moved mouse to source item center at (571, 473)
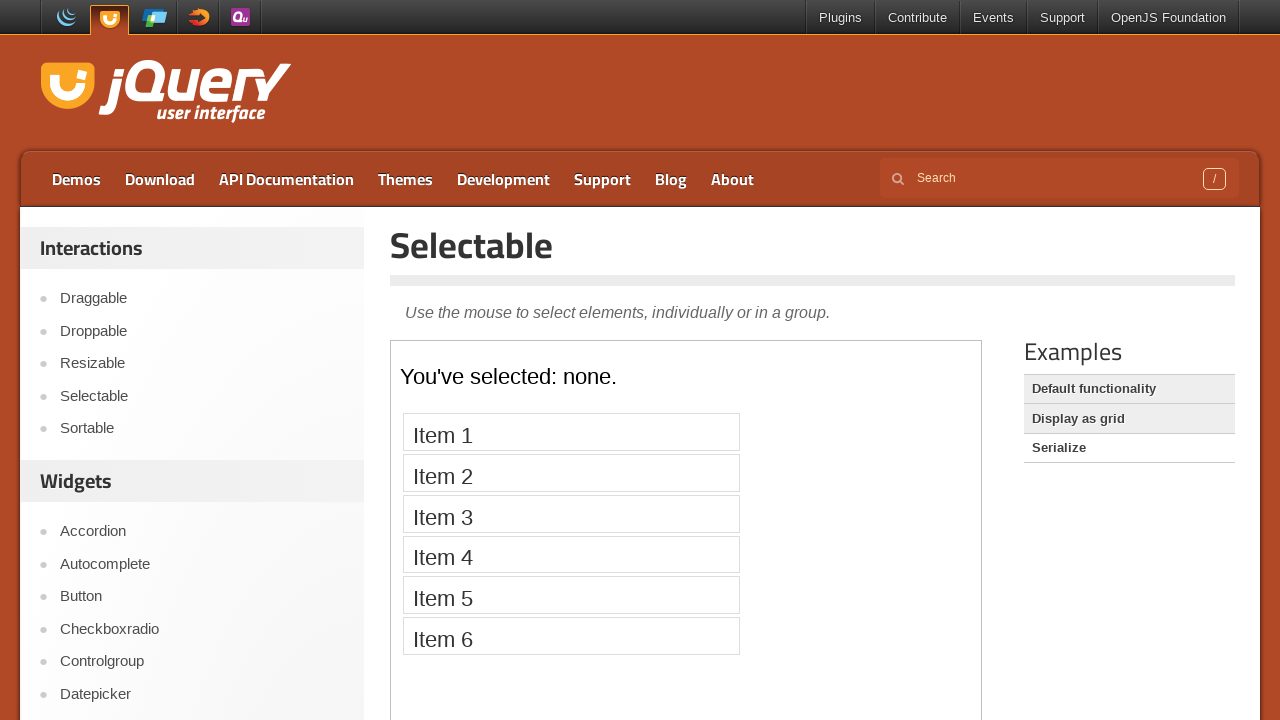

Pressed mouse button down at source item at (571, 473)
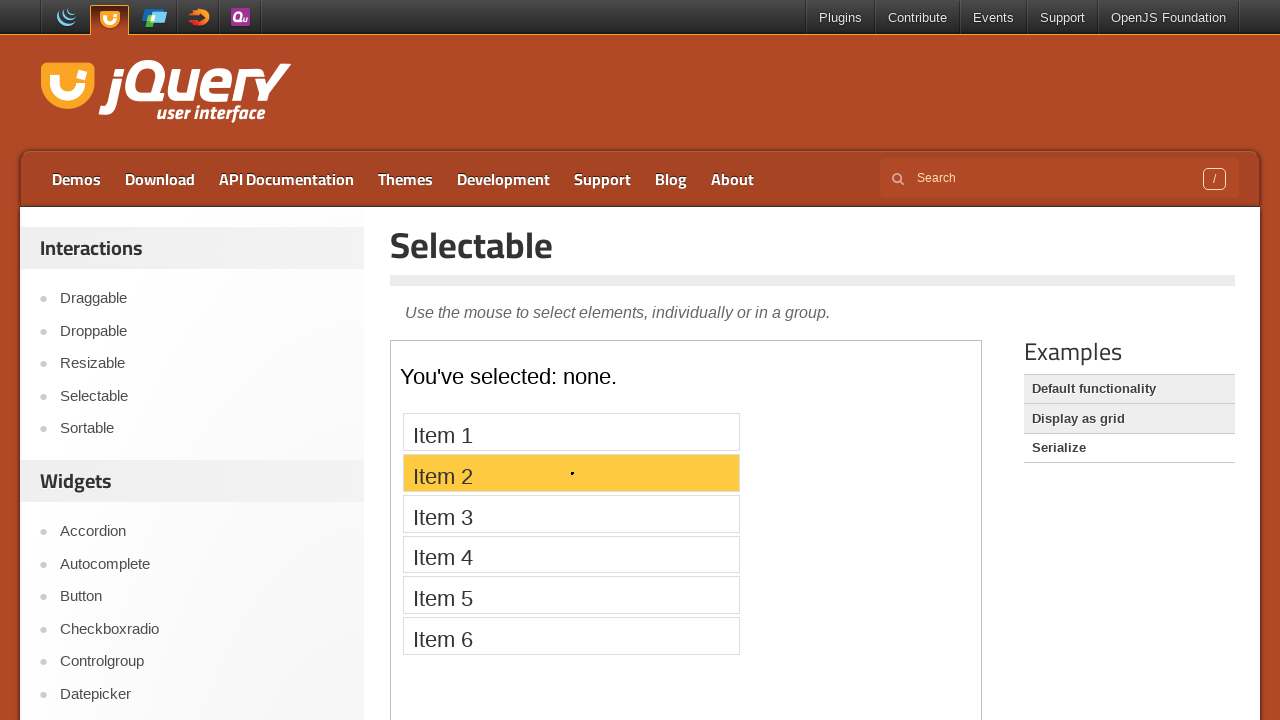

Moved mouse to target item center while dragging at (571, 554)
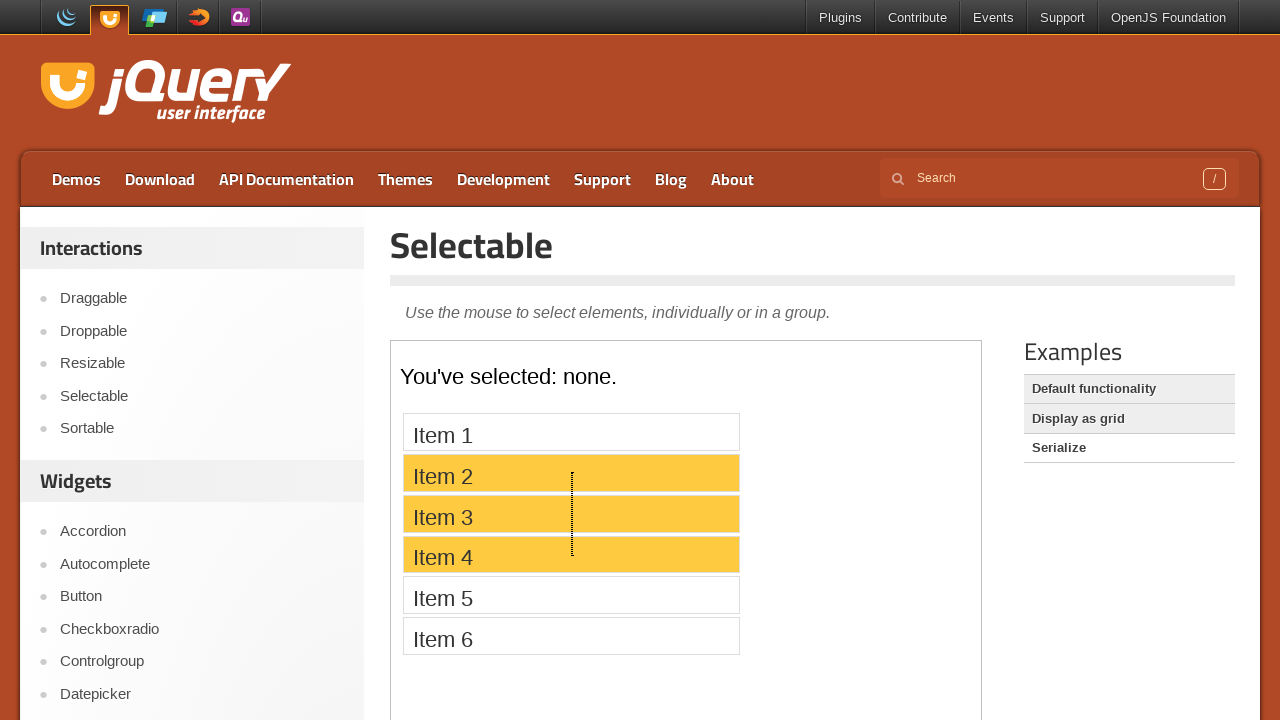

Released mouse button at target item to complete drag selection at (571, 554)
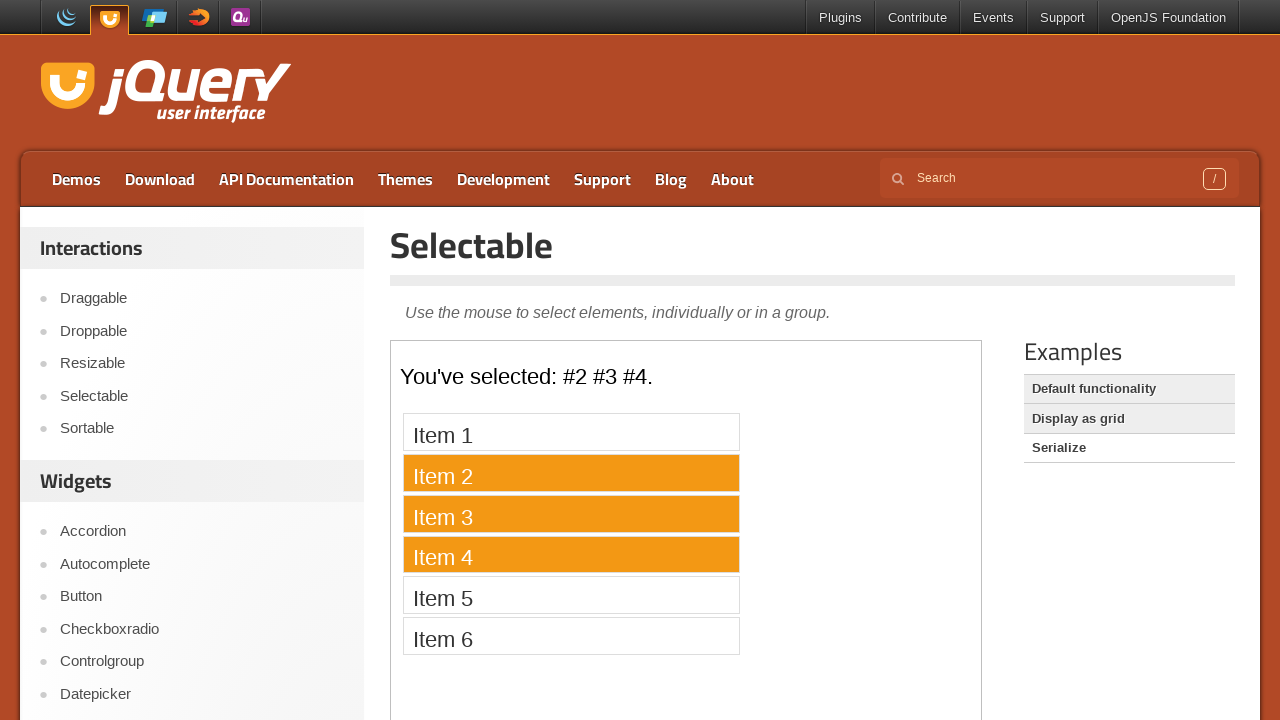

Waited 500ms for selection result to update
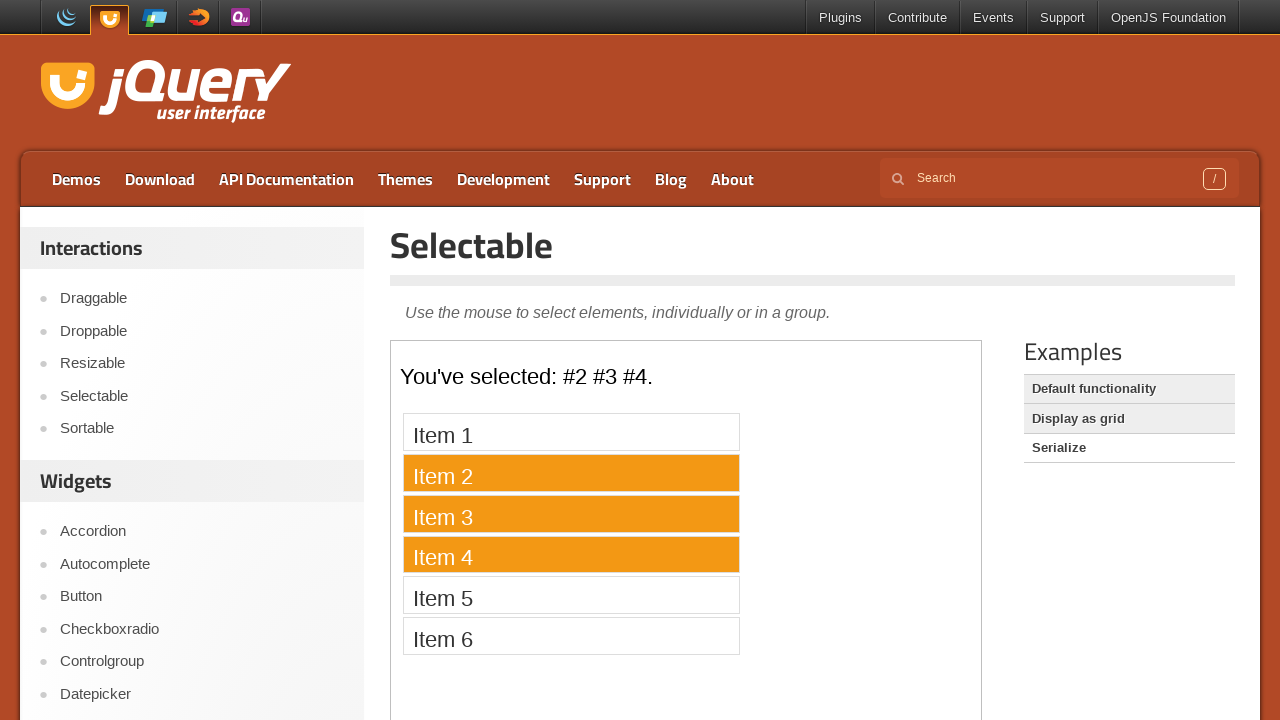

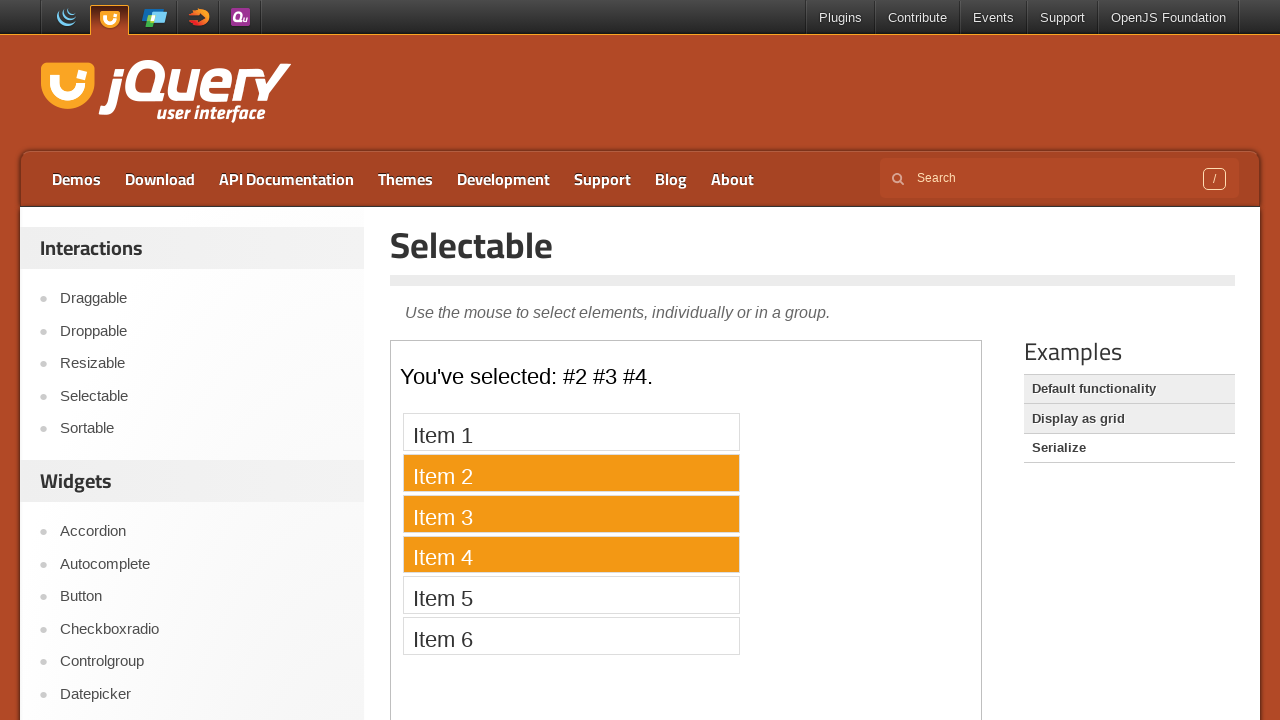